Tests static dropdown selection functionality by selecting options using different methods (by index, by visible text, and by value)

Starting URL: https://rahulshettyacademy.com/dropdownsPractise/

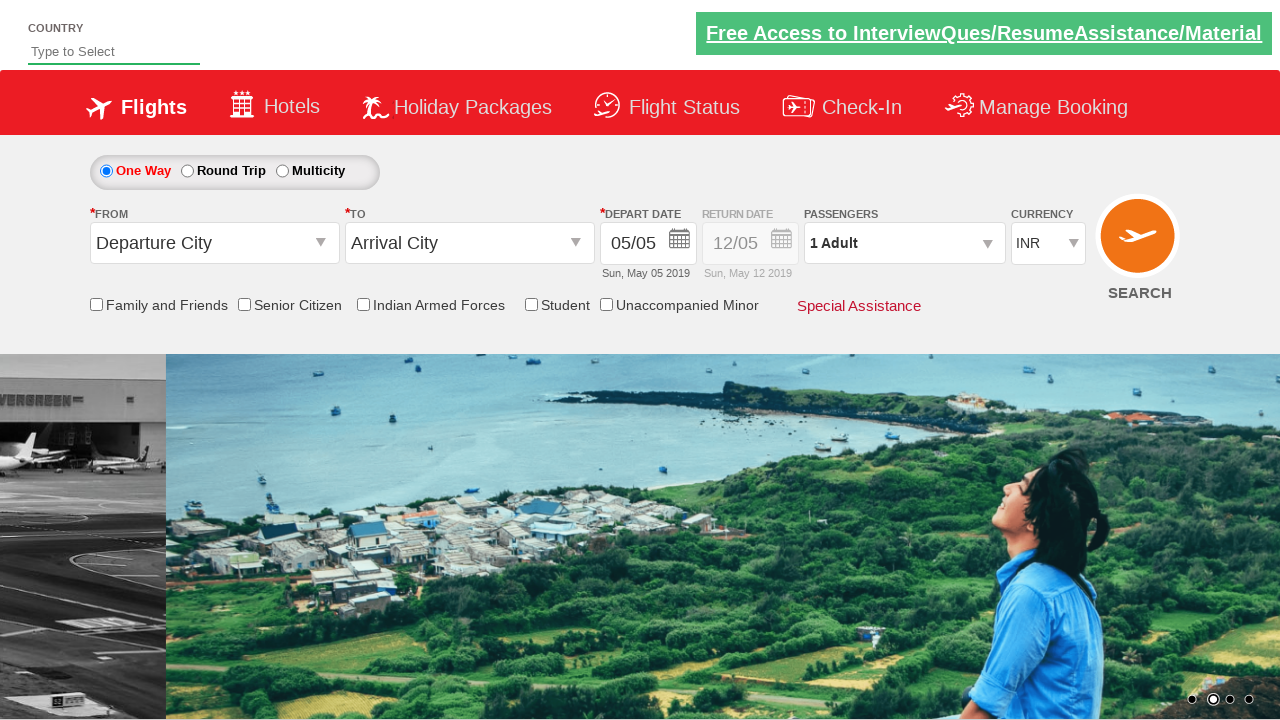

Selected 4th option in currency dropdown by index on #ctl00_mainContent_DropDownListCurrency
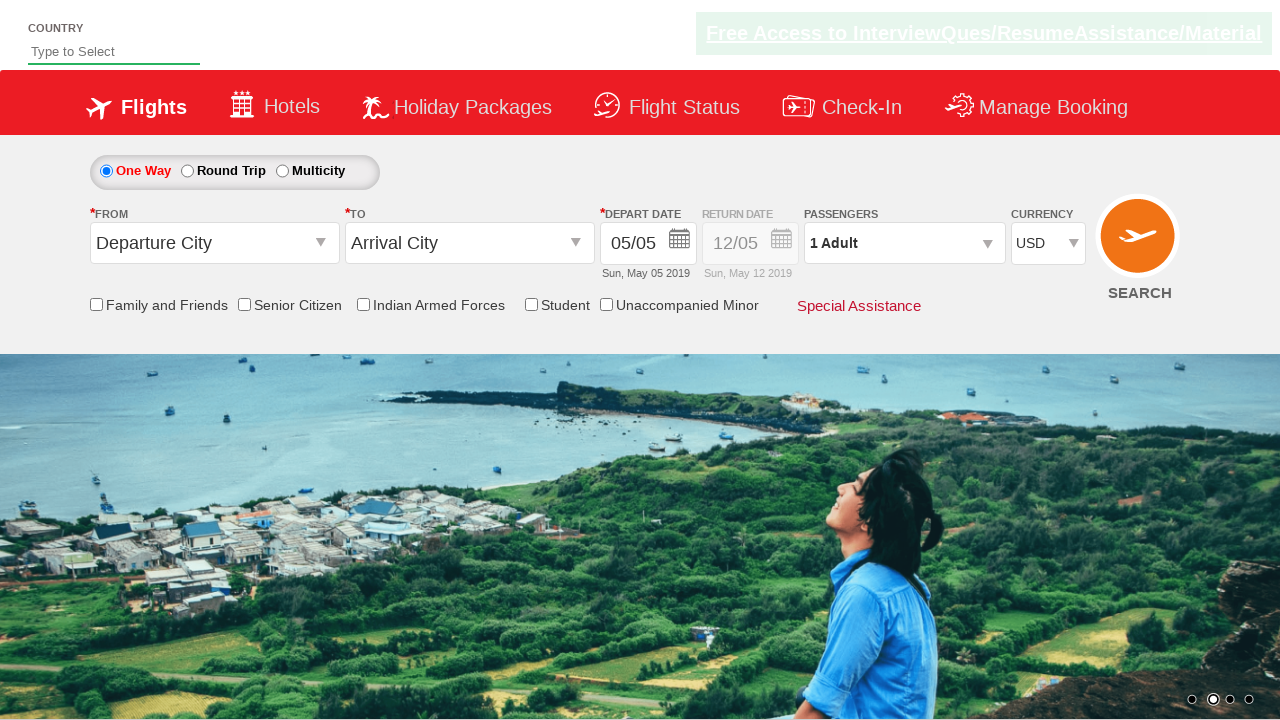

Selected AED option in currency dropdown by visible text on #ctl00_mainContent_DropDownListCurrency
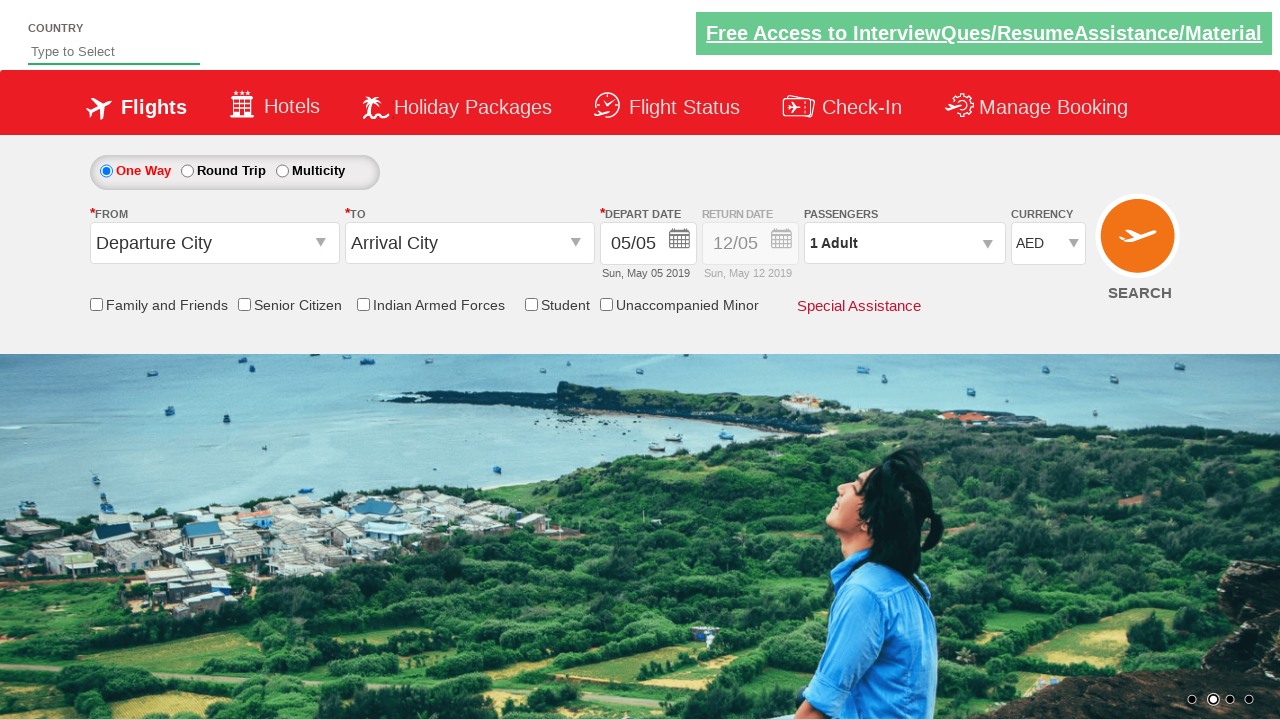

Selected INR option in currency dropdown by value on #ctl00_mainContent_DropDownListCurrency
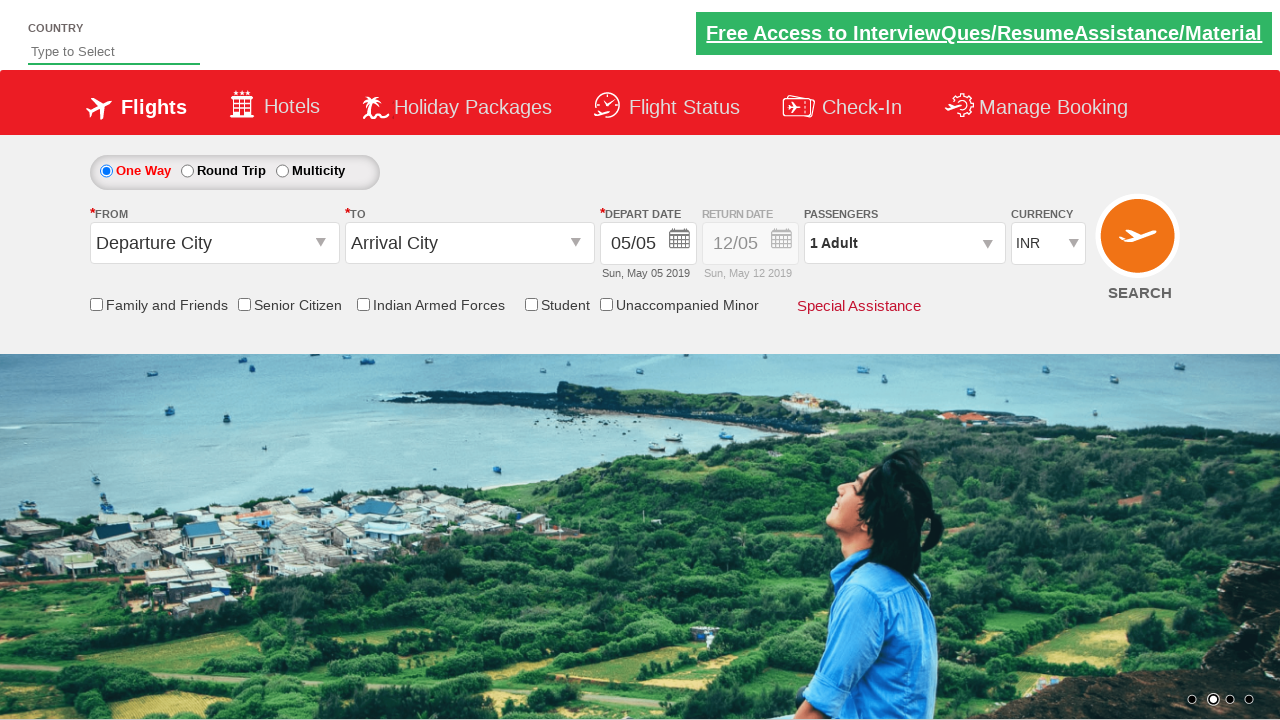

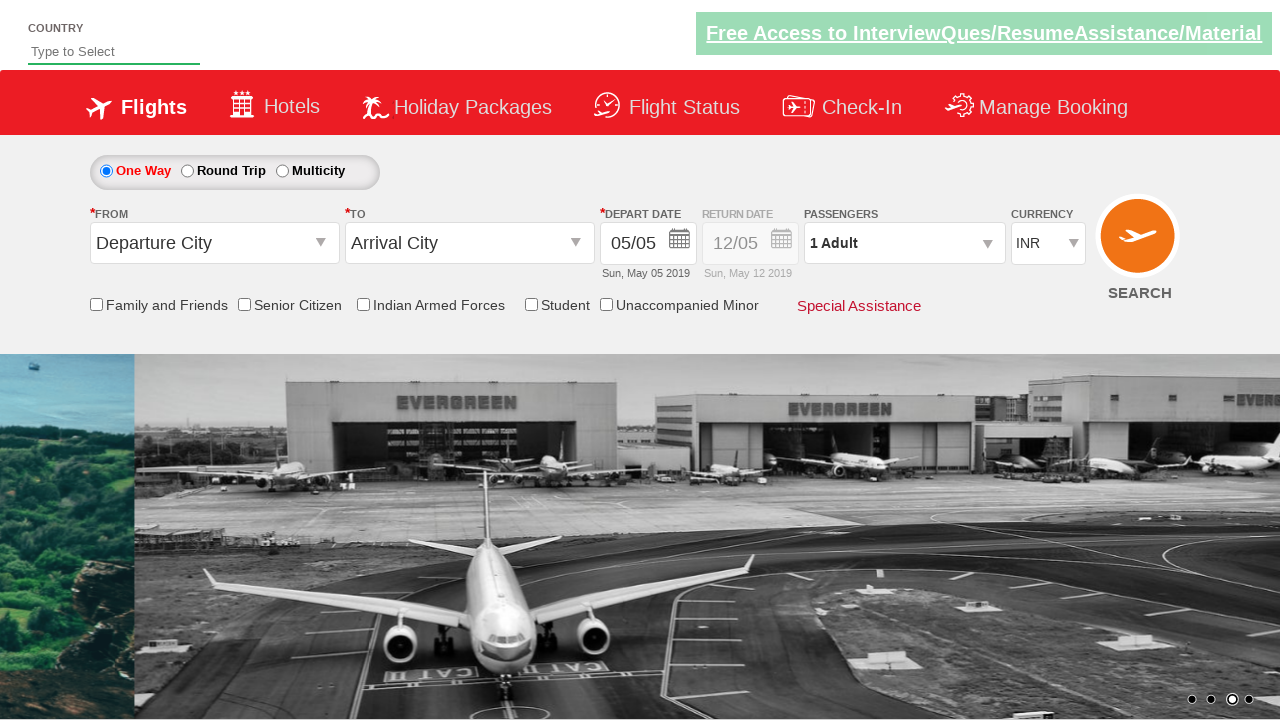